Verifies that the ACME login page loads correctly and displays SSO sign-in options for Google, Microsoft, and generic SSO.

Starting URL: https://qa.govpro.ai/t/acme/

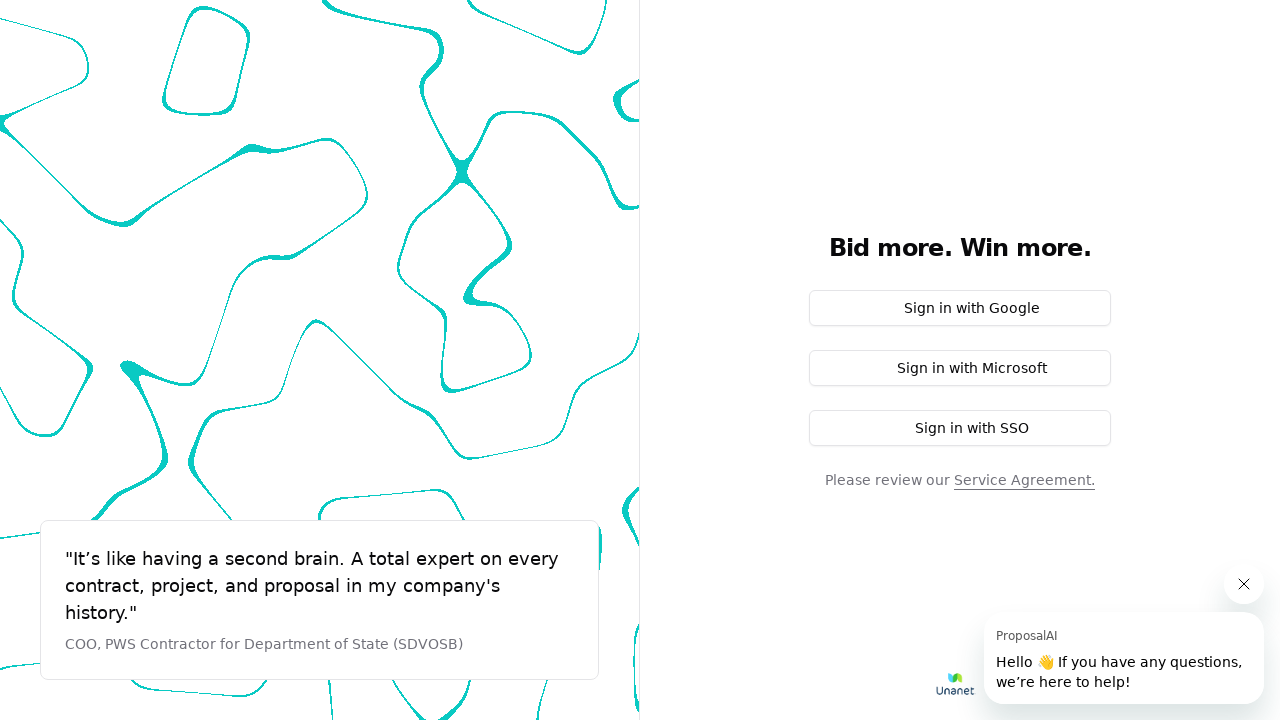

Verified page title contains 'Login with SSO' or 'Unanet'
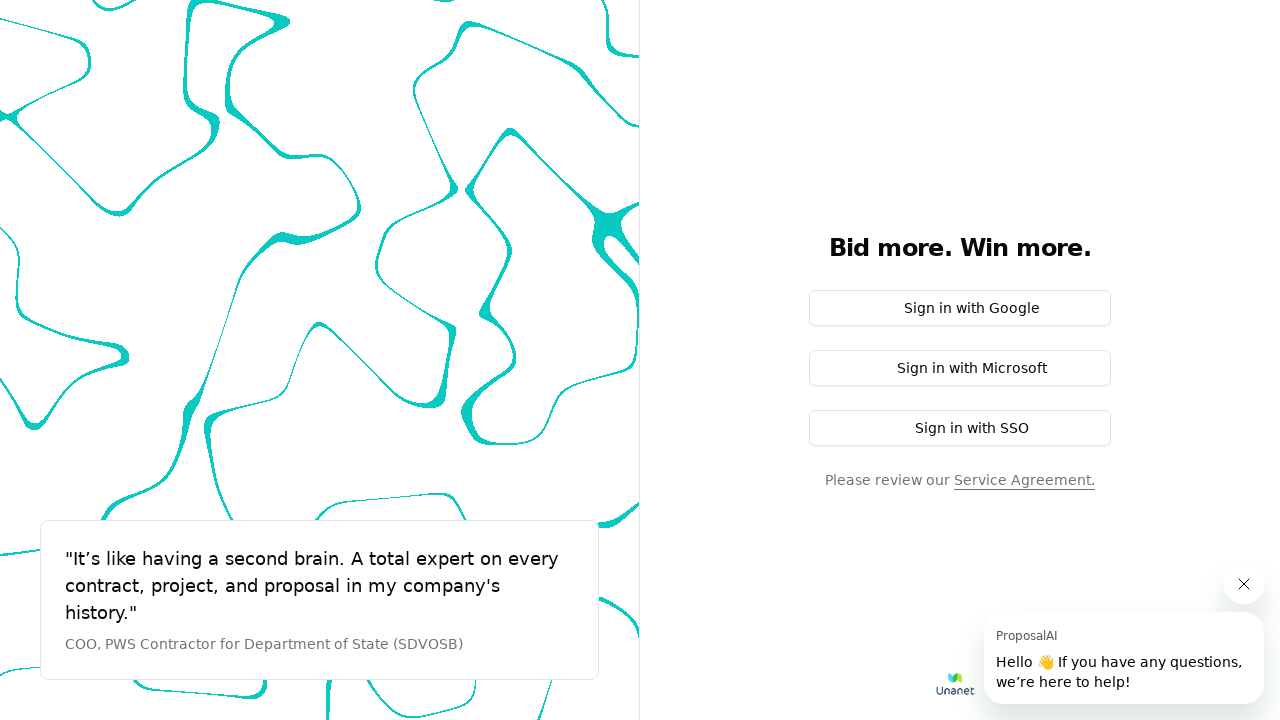

Verified Google sign-in button is visible
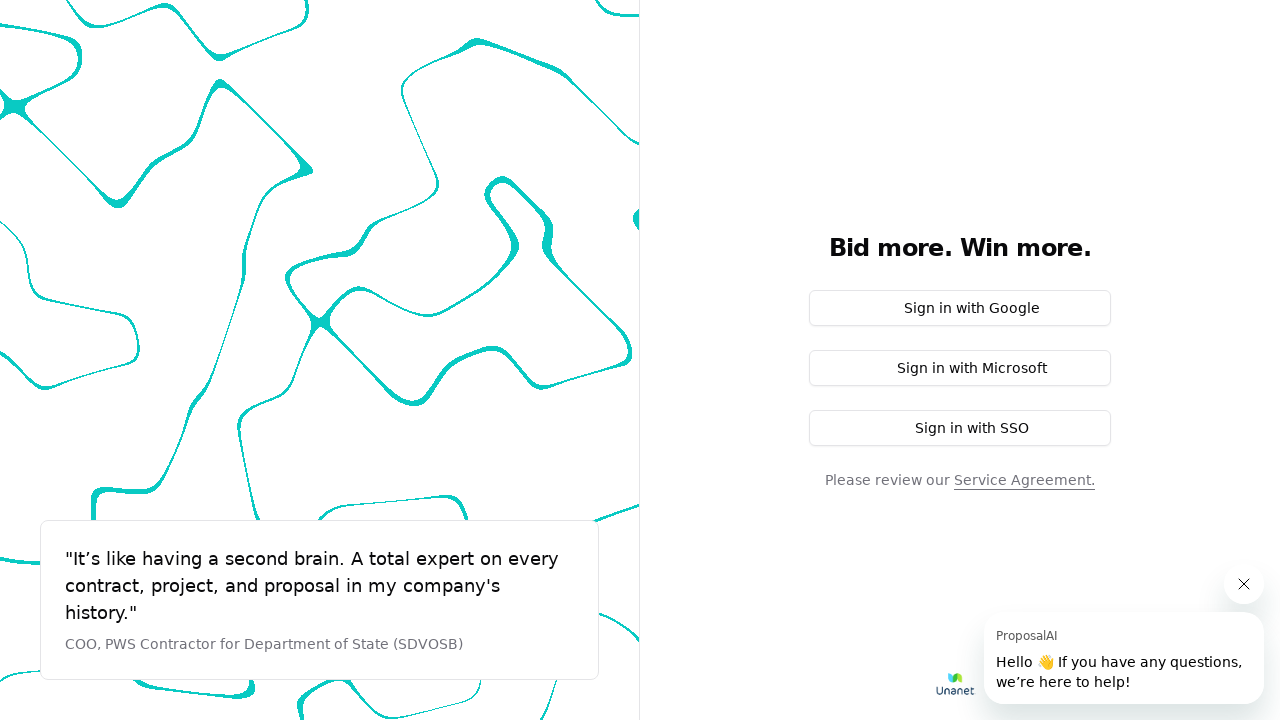

Verified Microsoft sign-in button is visible
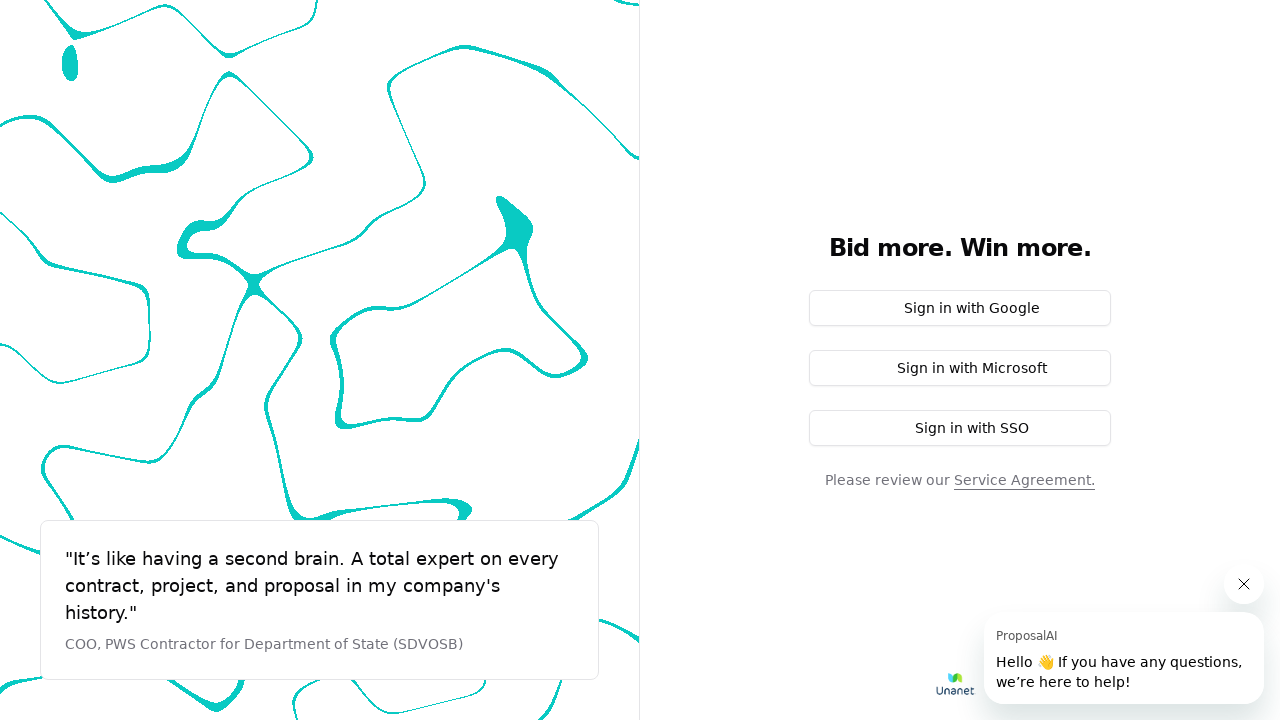

Verified generic SSO sign-in button is visible
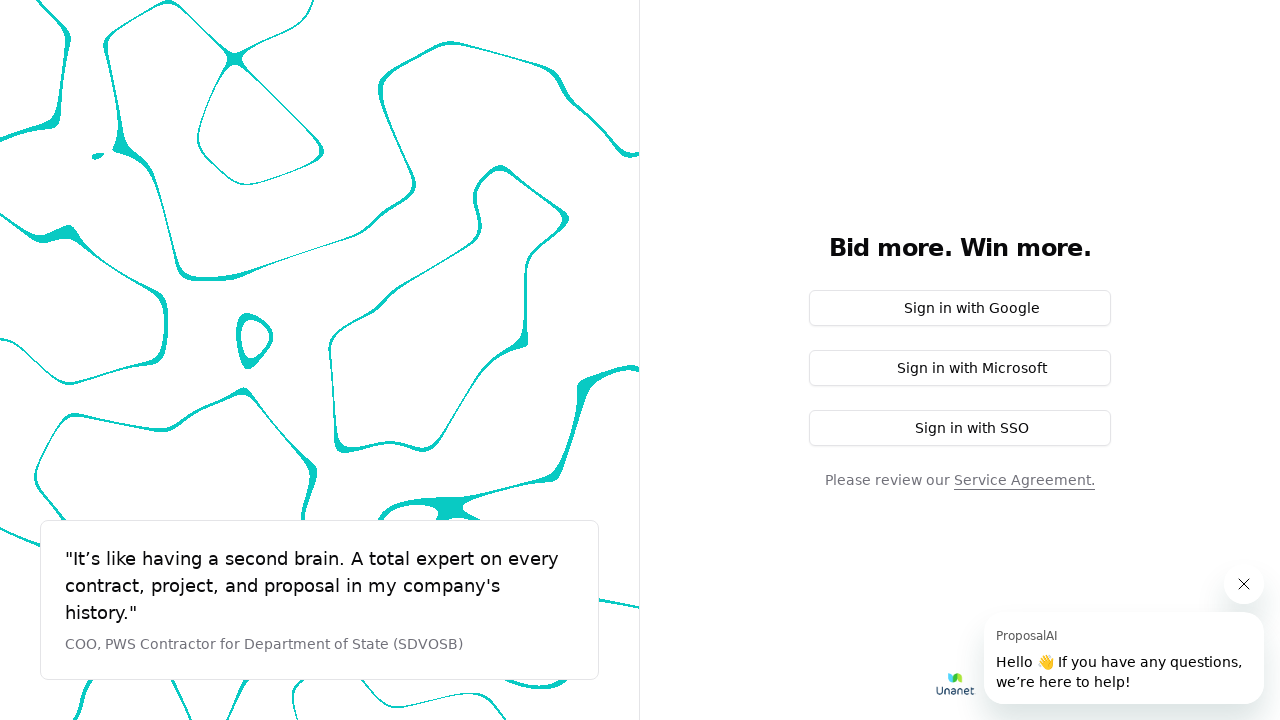

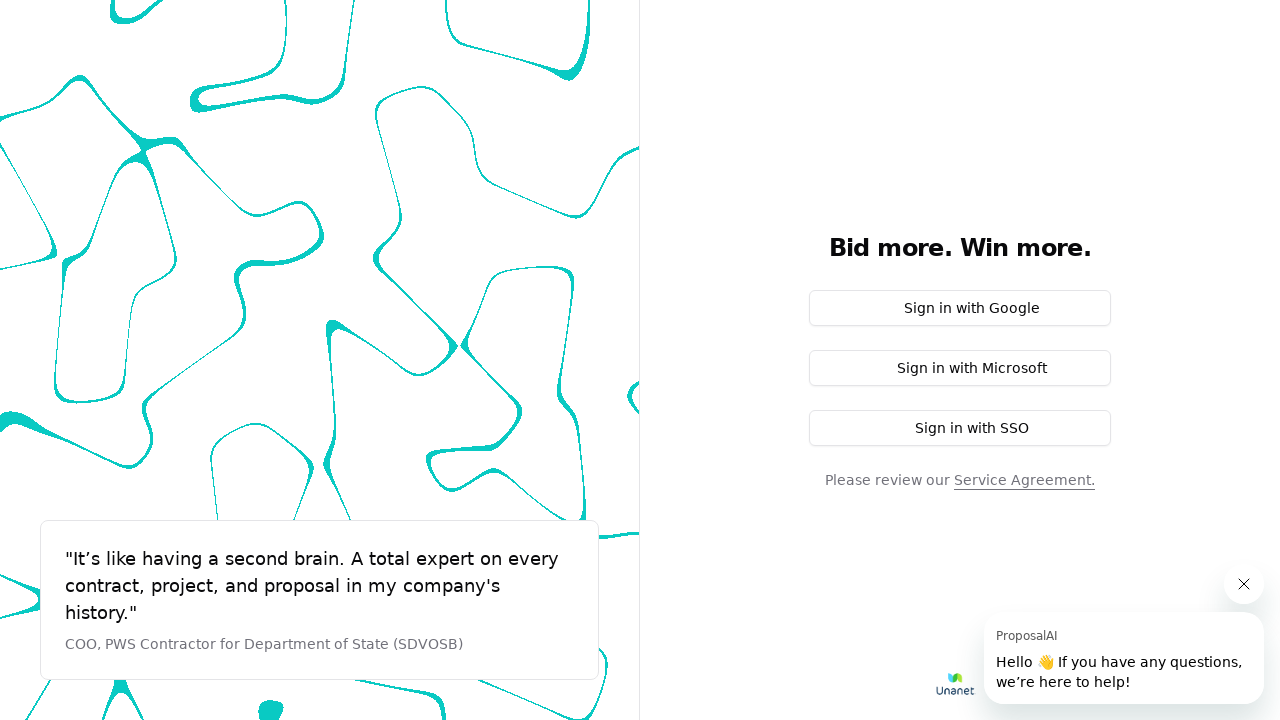